Opens the OrangeHRM demo site and verifies the page title matches expected value

Starting URL: https://opensource-demo.orangehrmlive.com

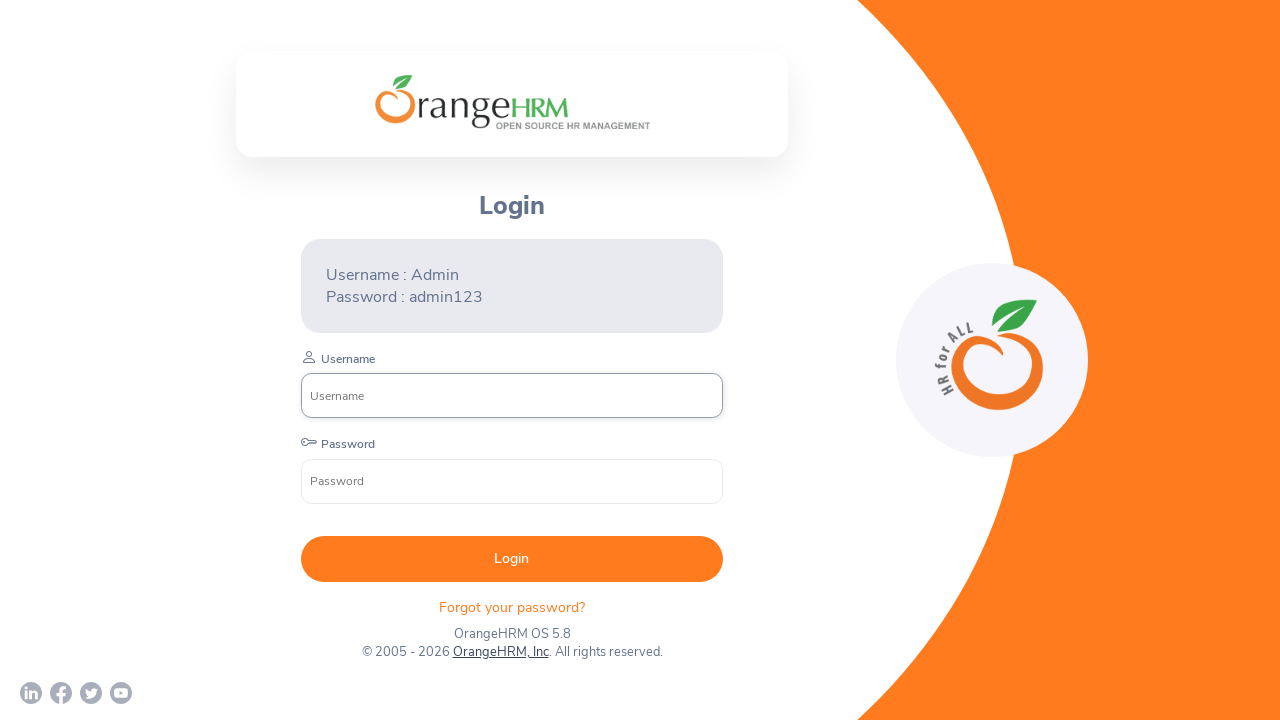

Waited for page DOM content to load
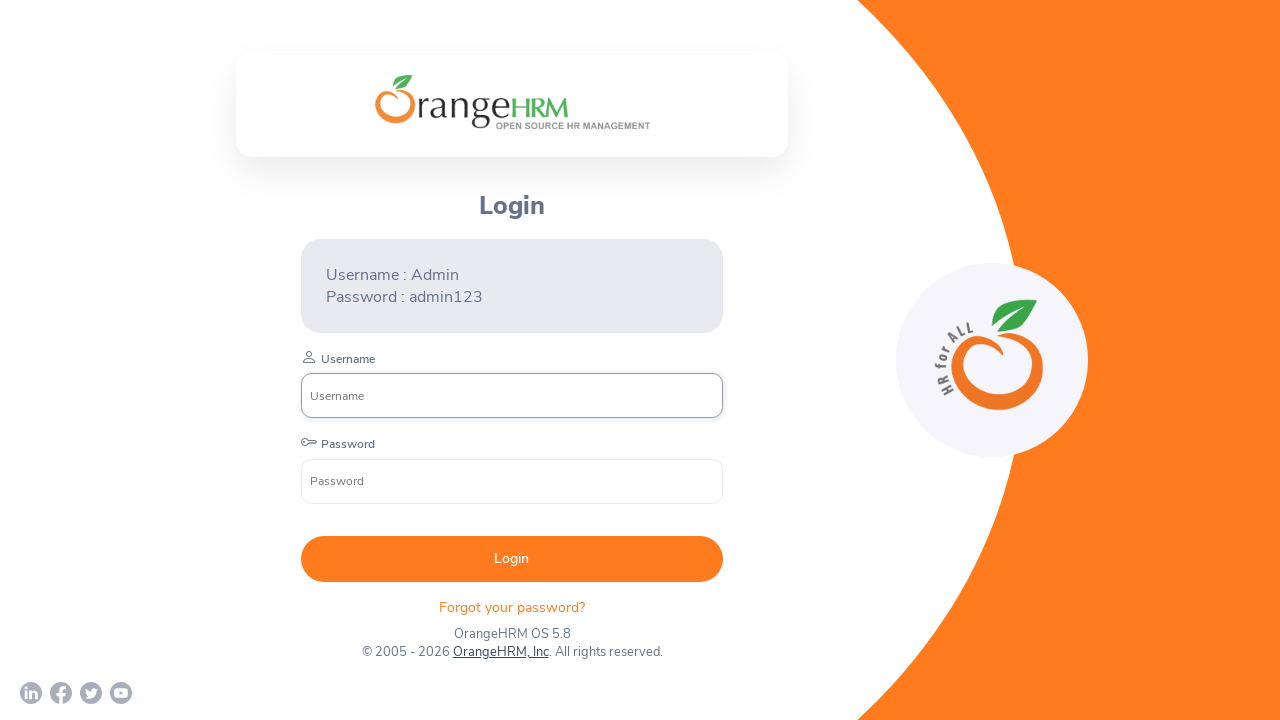

Retrieved page title
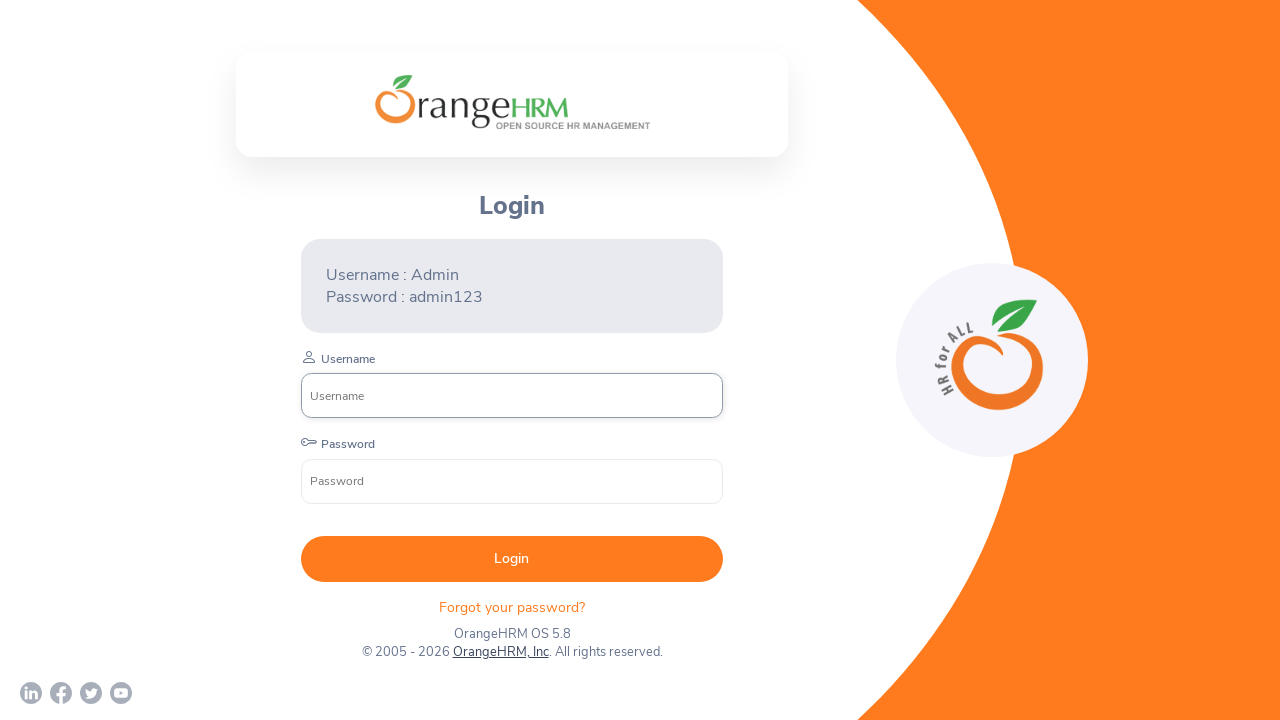

Verified page title contains 'OrangeHRM'
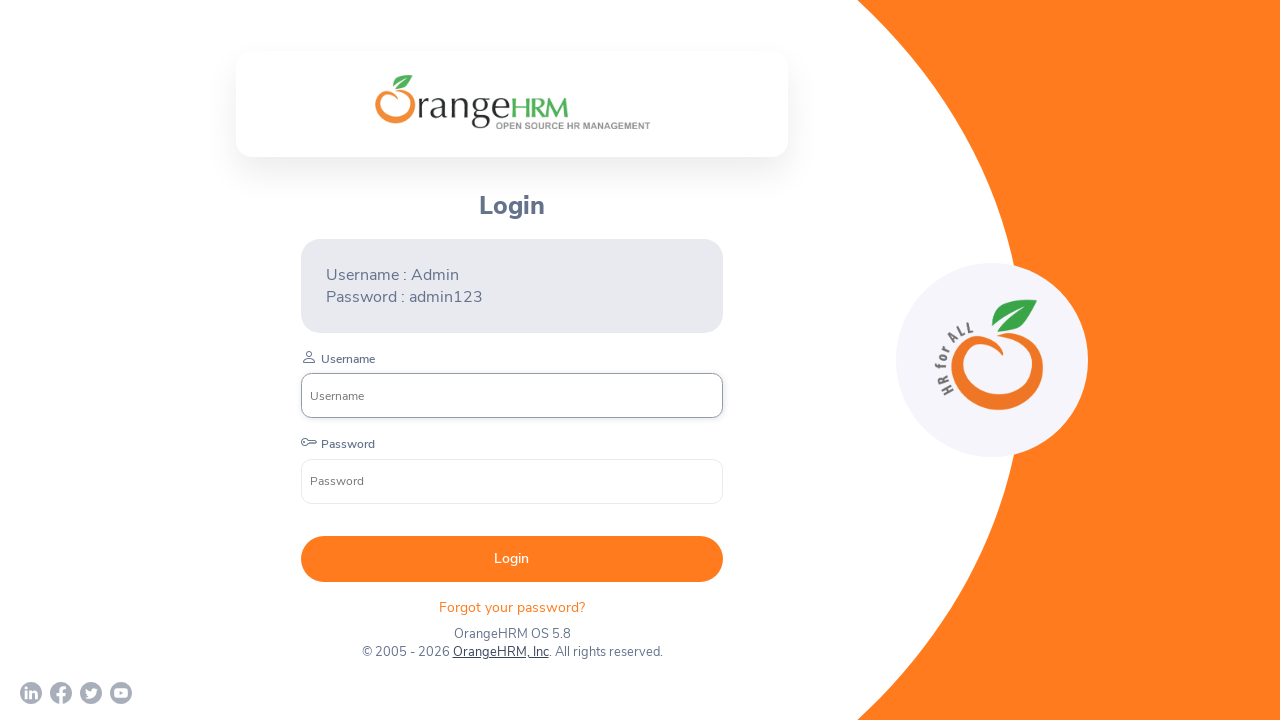

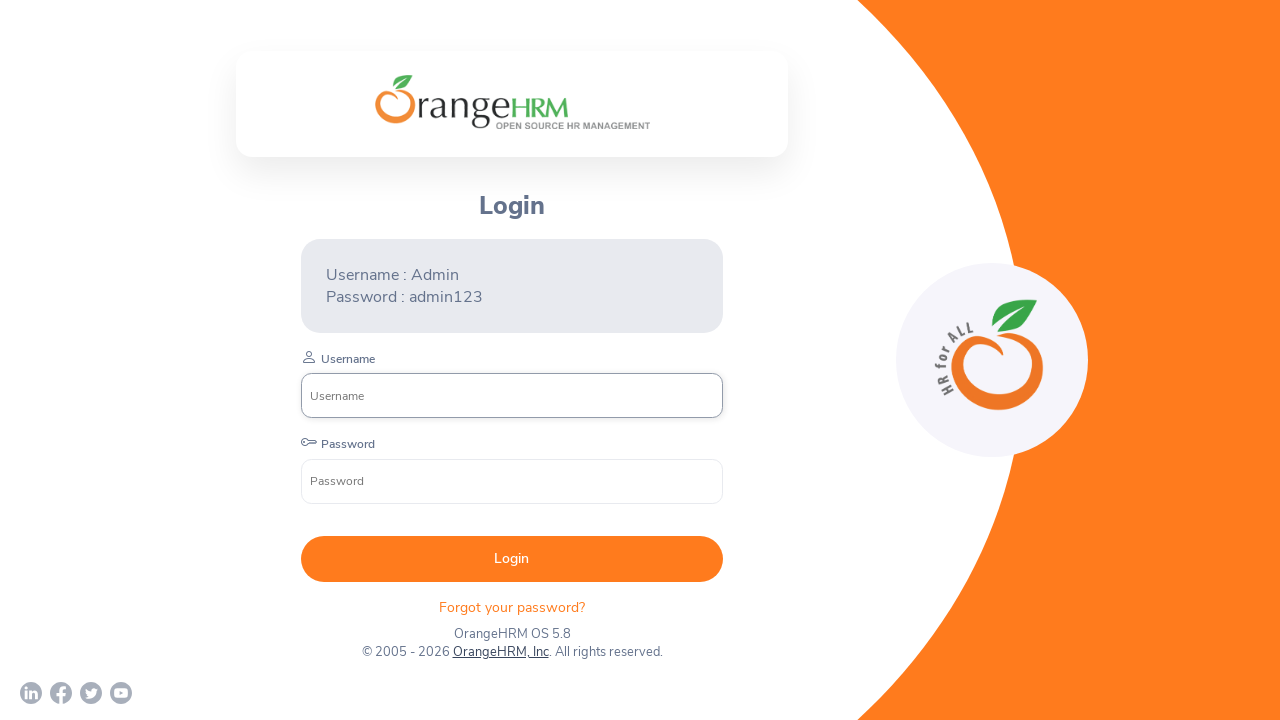